Tests right-click (context click) functionality on the About menu element to trigger the browser's context menu.

Starting URL: https://www.globalsqa.com/demo-site/draganddrop/

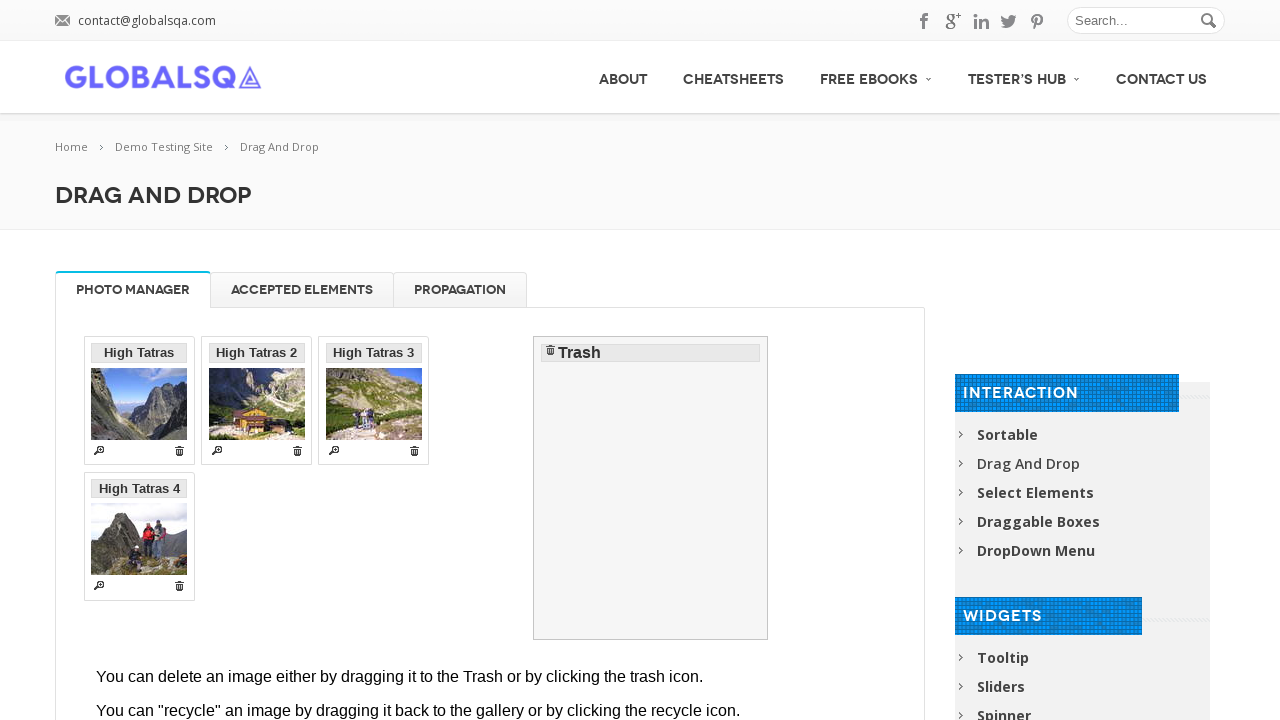

Right-clicked (context click) on the About menu element to trigger browser context menu at (623, 77) on xpath=//div[@id='menu']//a[text()='About']
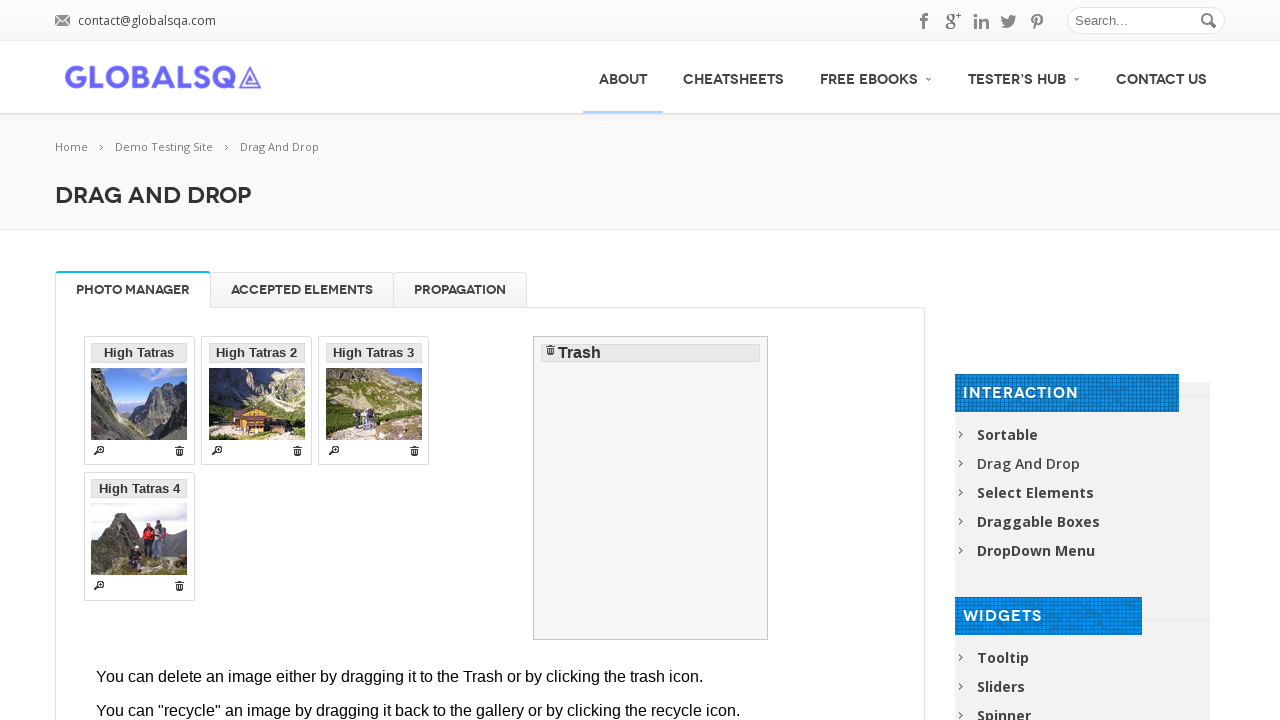

Waited 1 second for context menu to appear
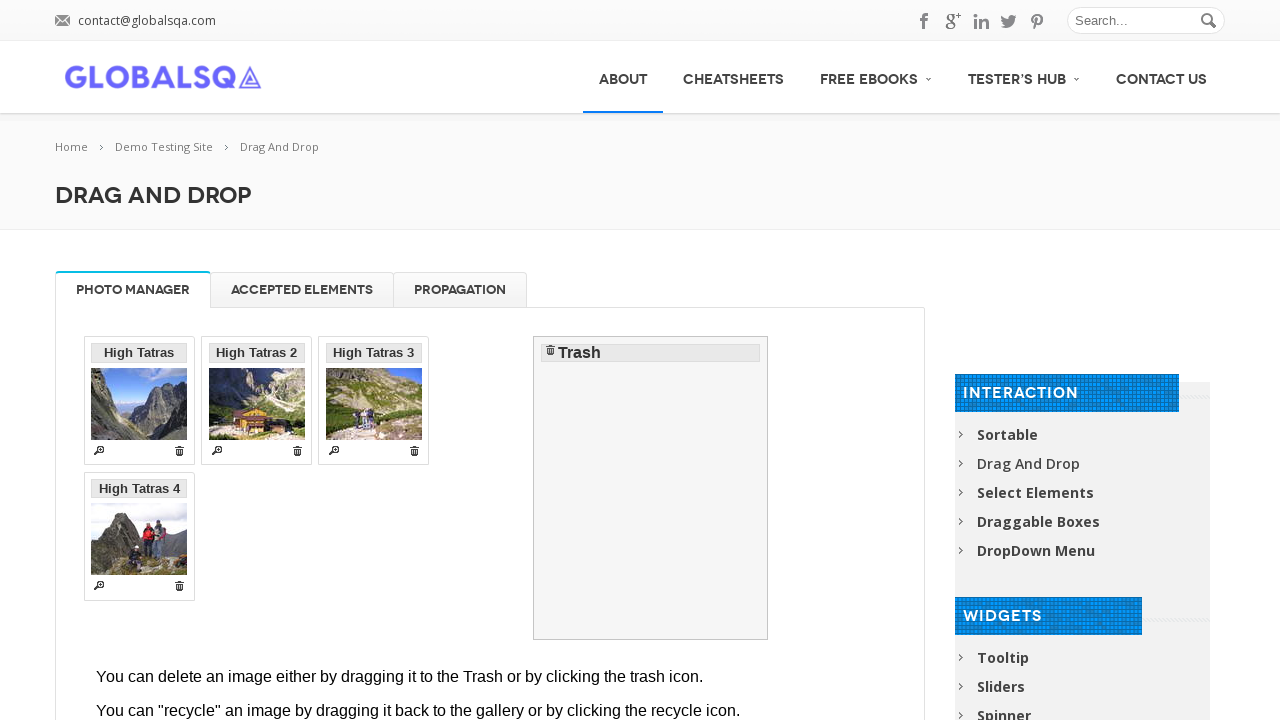

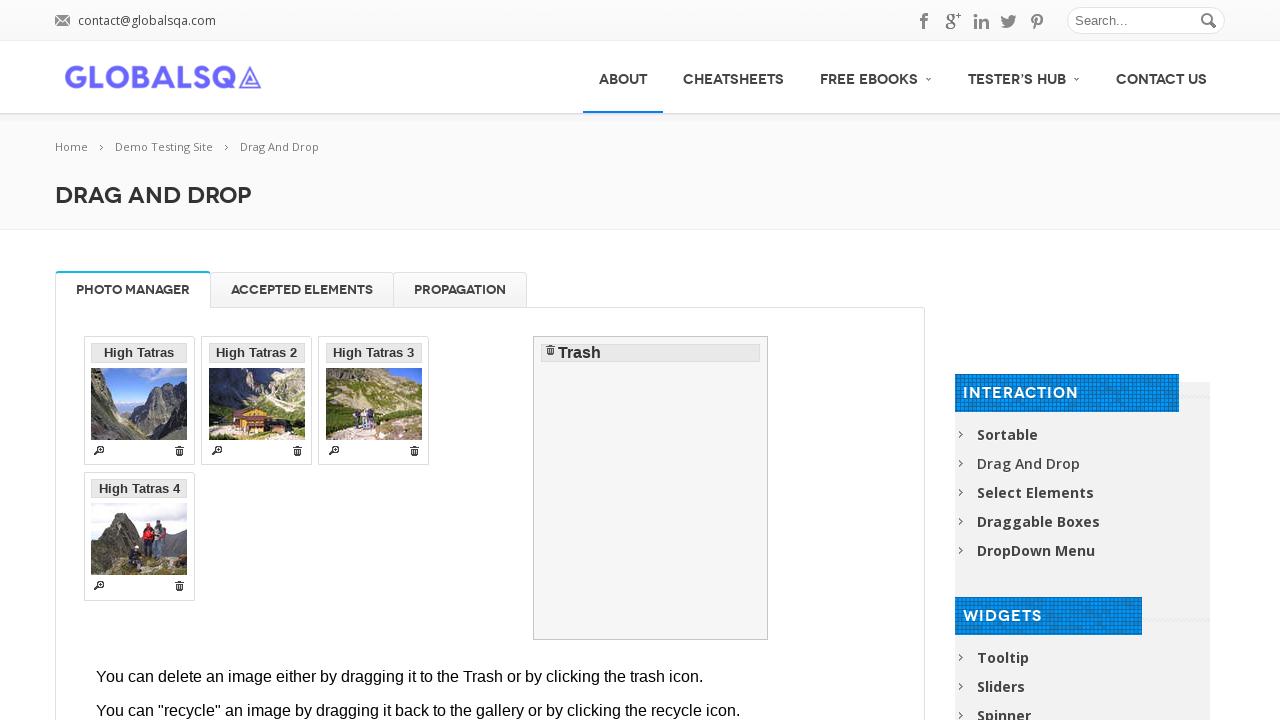